Tests basic form interaction by filling a text input field with text and clicking the submit button on Selenium's demo web form page.

Starting URL: https://www.selenium.dev/selenium/web/web-form.html

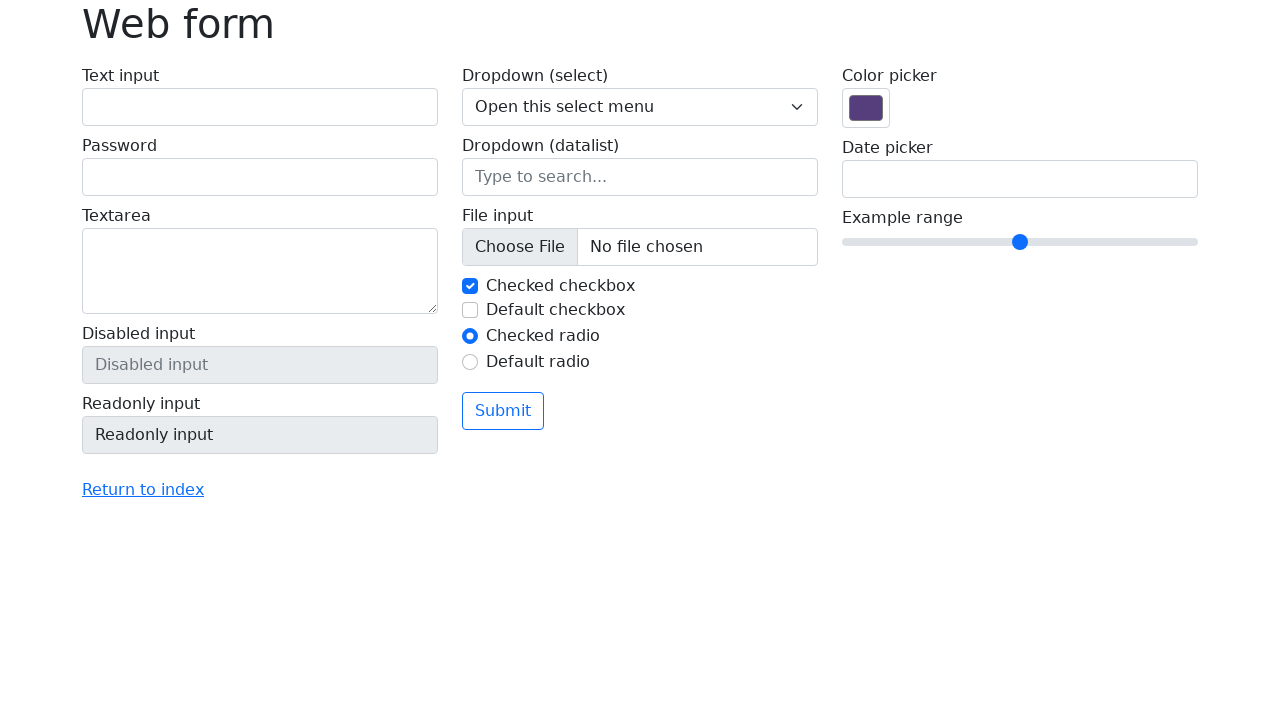

Waited for text input field to be available
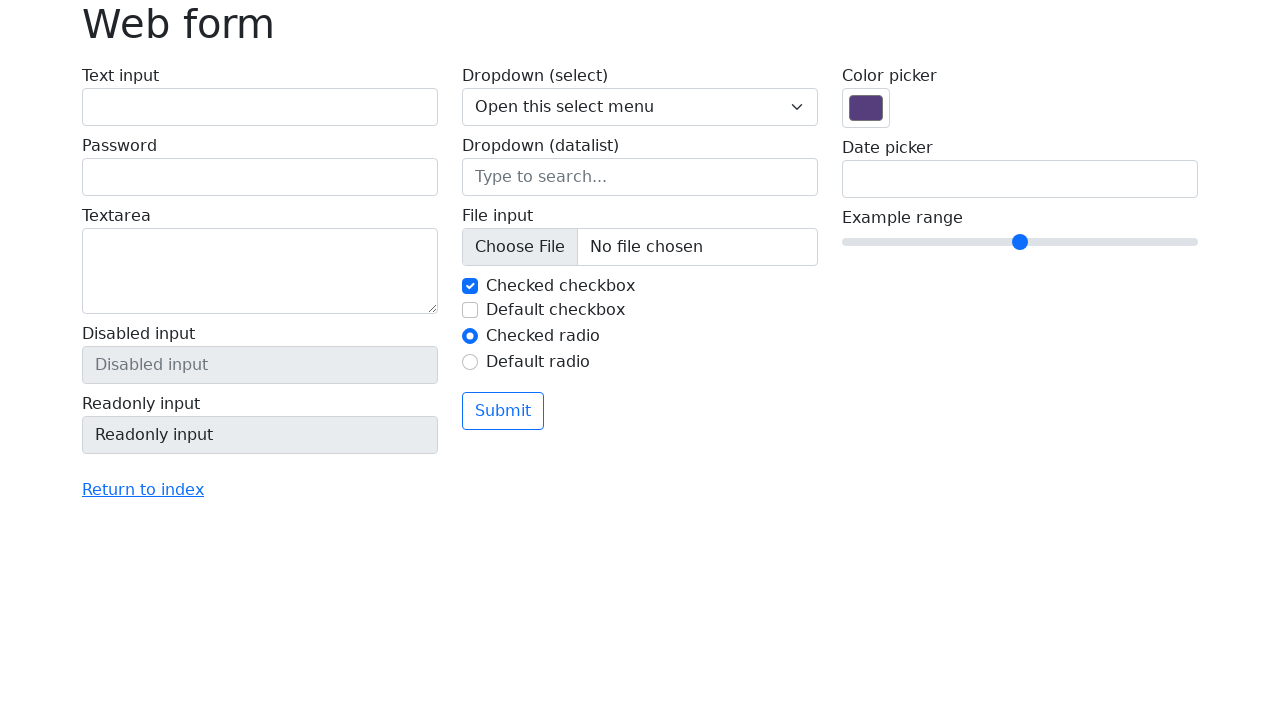

Filled text input field with 'Selenium' on input[name='my-text']
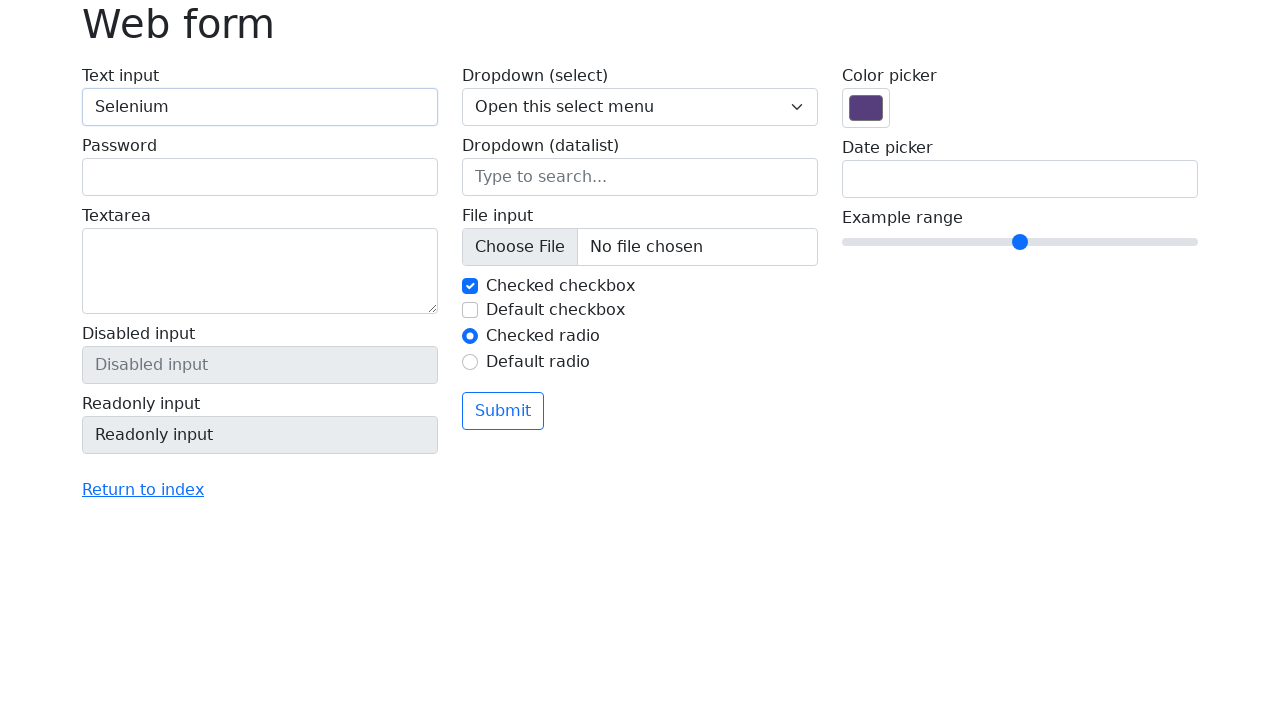

Clicked the submit button at (503, 411) on button
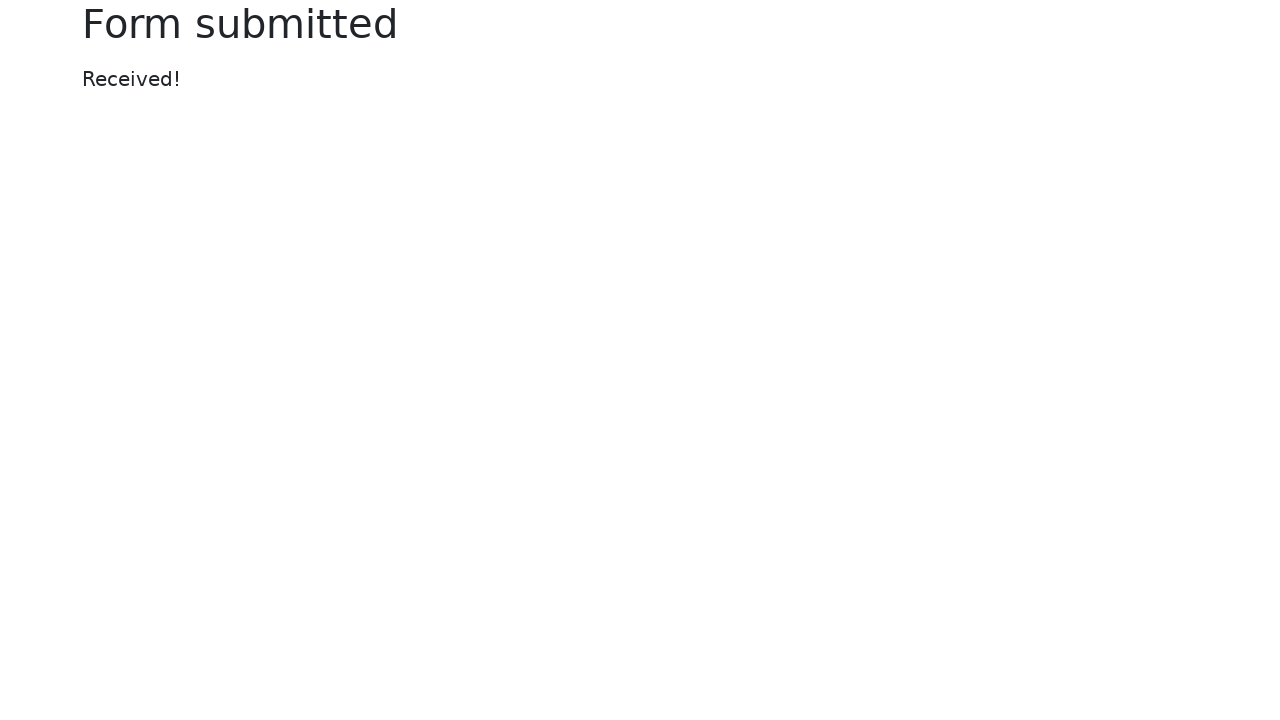

Waited for form submission to complete
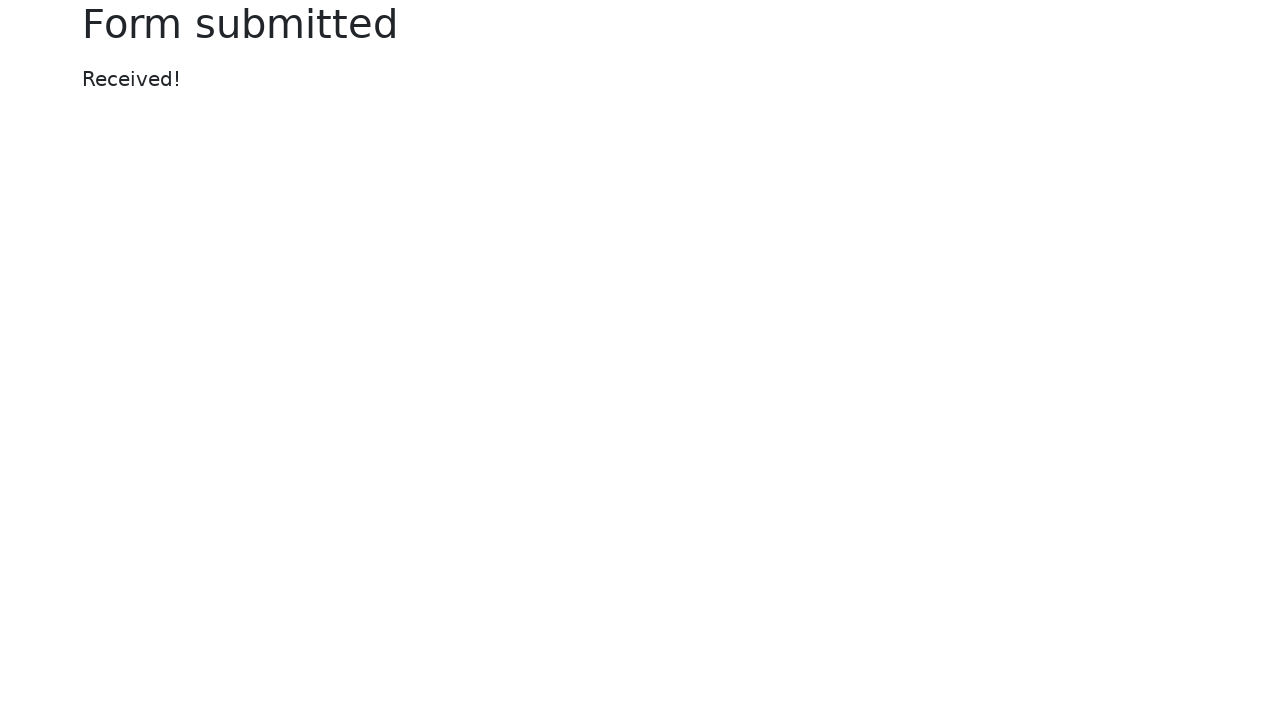

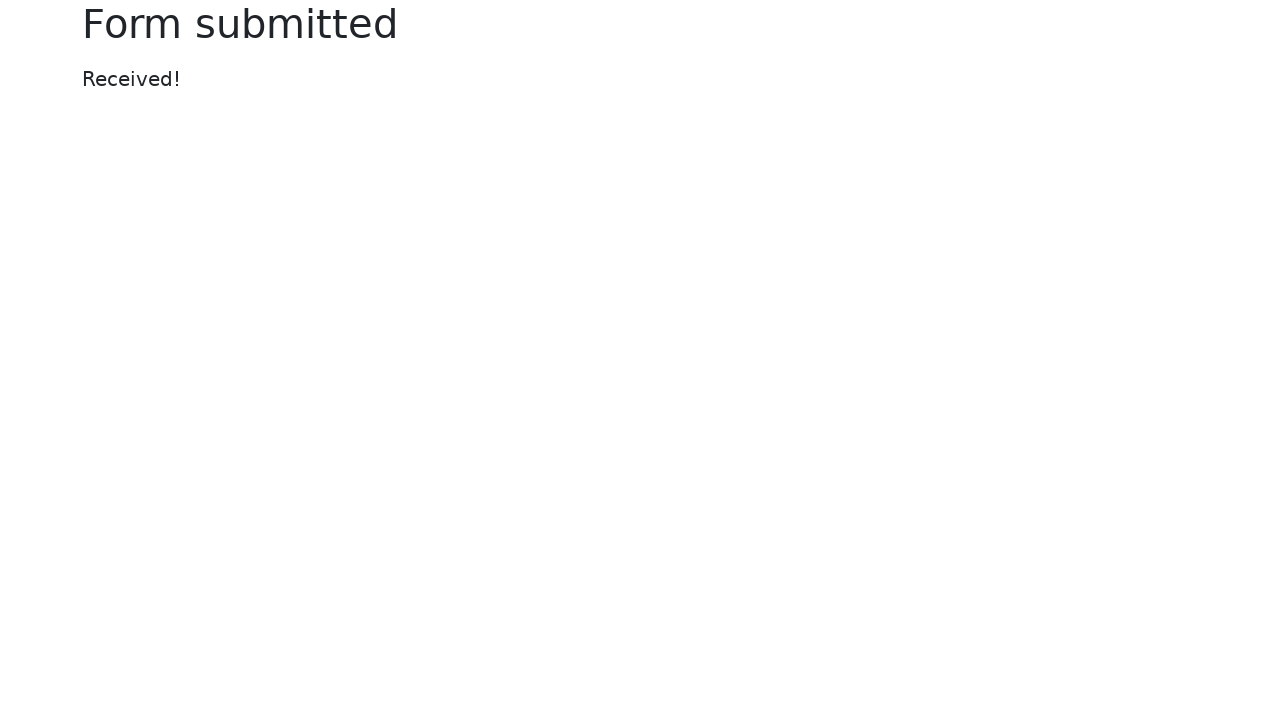